Tests login form validation with an invalid email and too short password to verify both validation errors appear

Starting URL: https://semantic-ui.com/examples/login.html

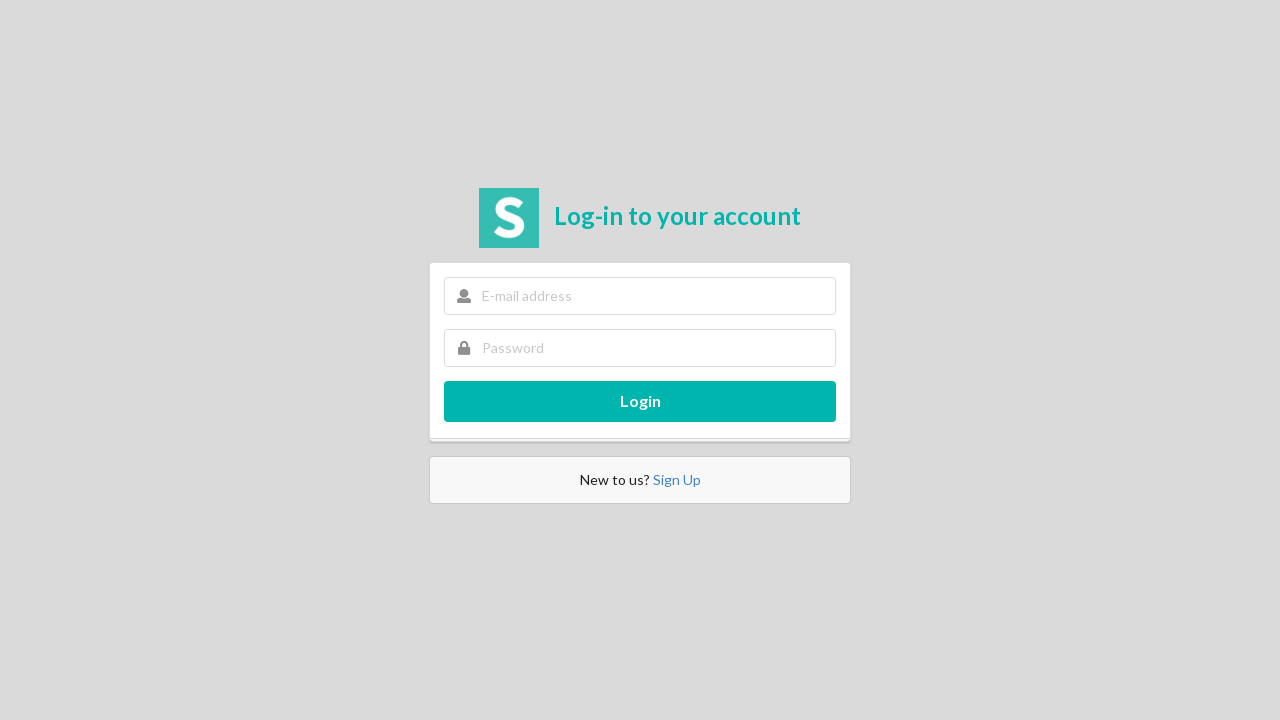

Filled email field with invalid format 'hello' on input[name='email']
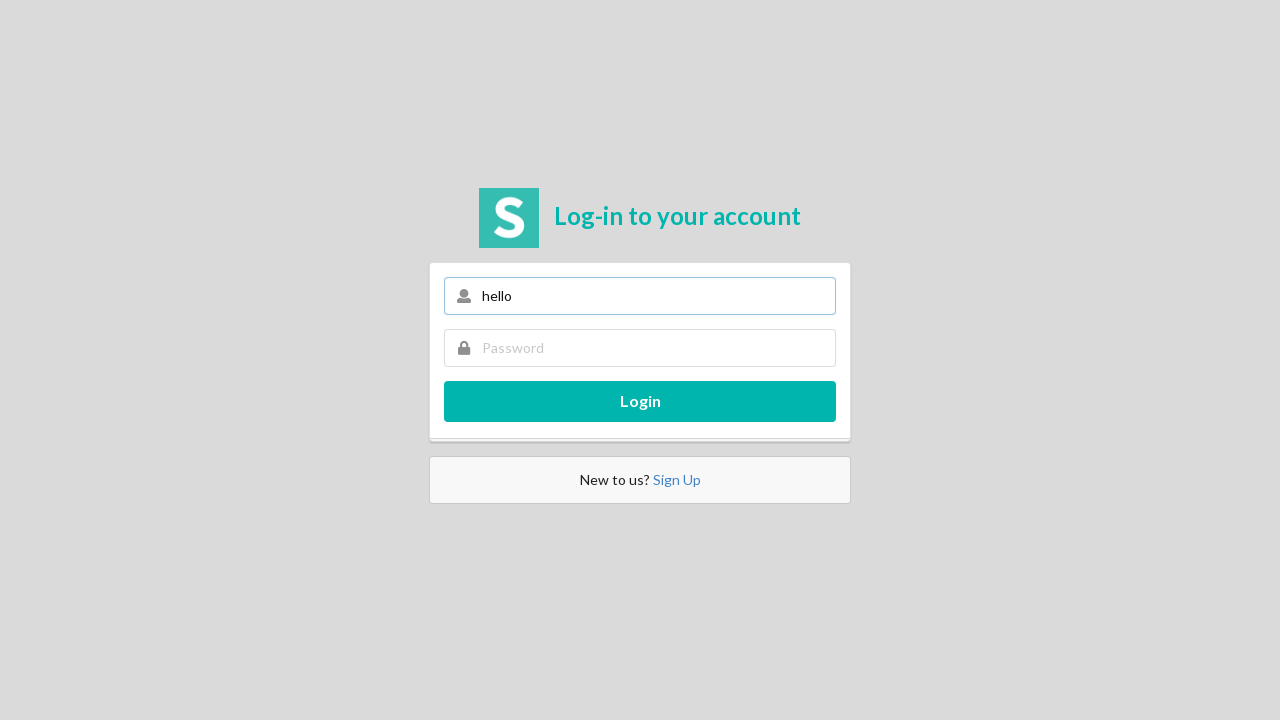

Filled password field with too short password 'world' on input[name='password']
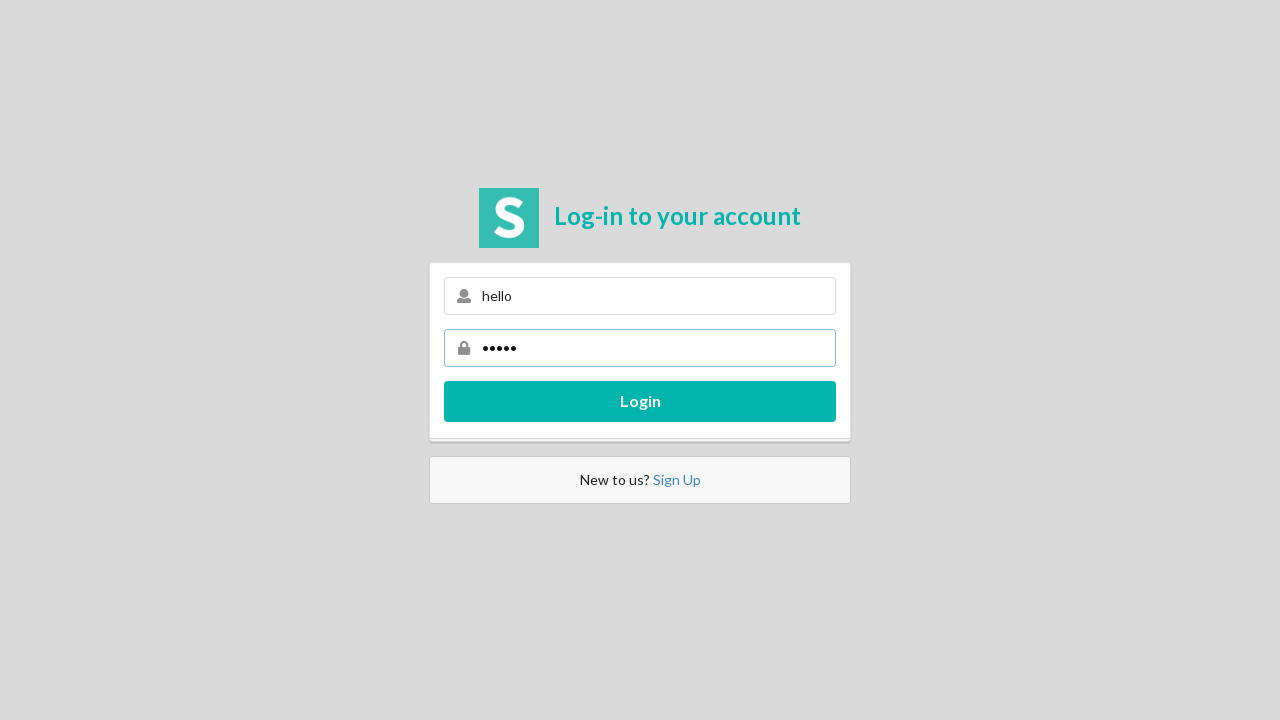

Clicked login button to submit form at (640, 401) on .ui.fluid.large.teal.submit.button
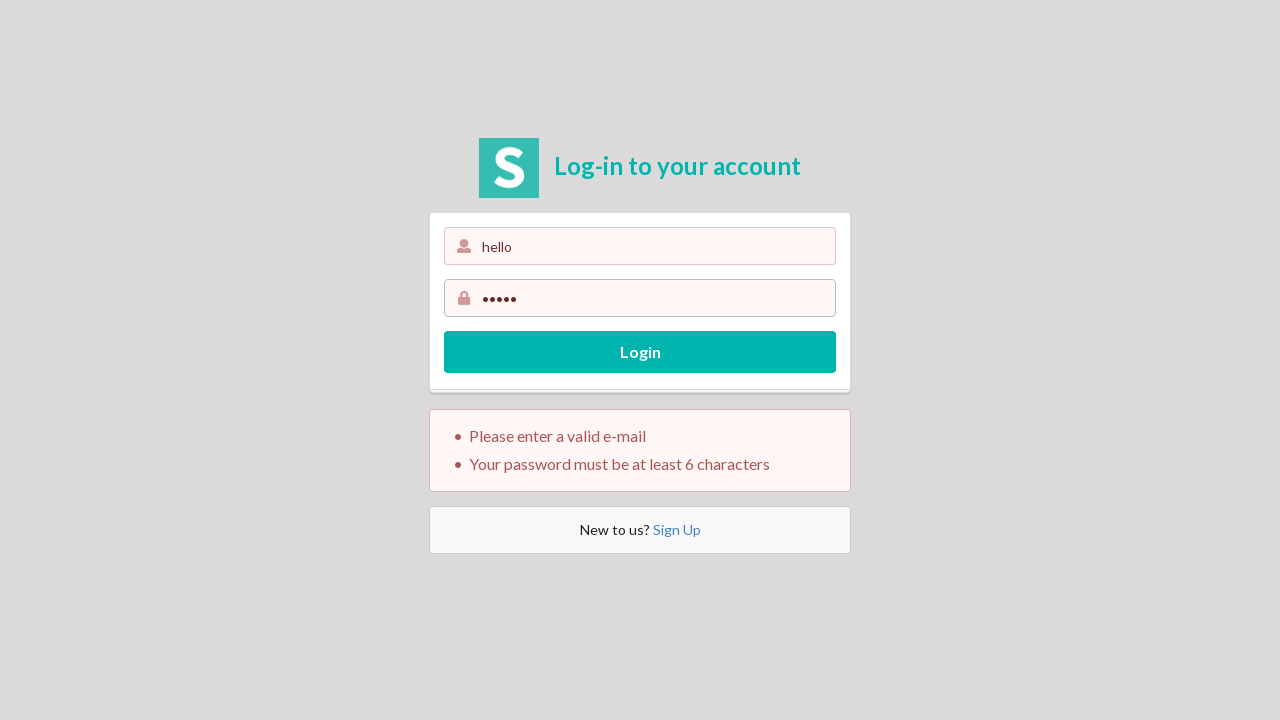

Waited for error messages to appear on page
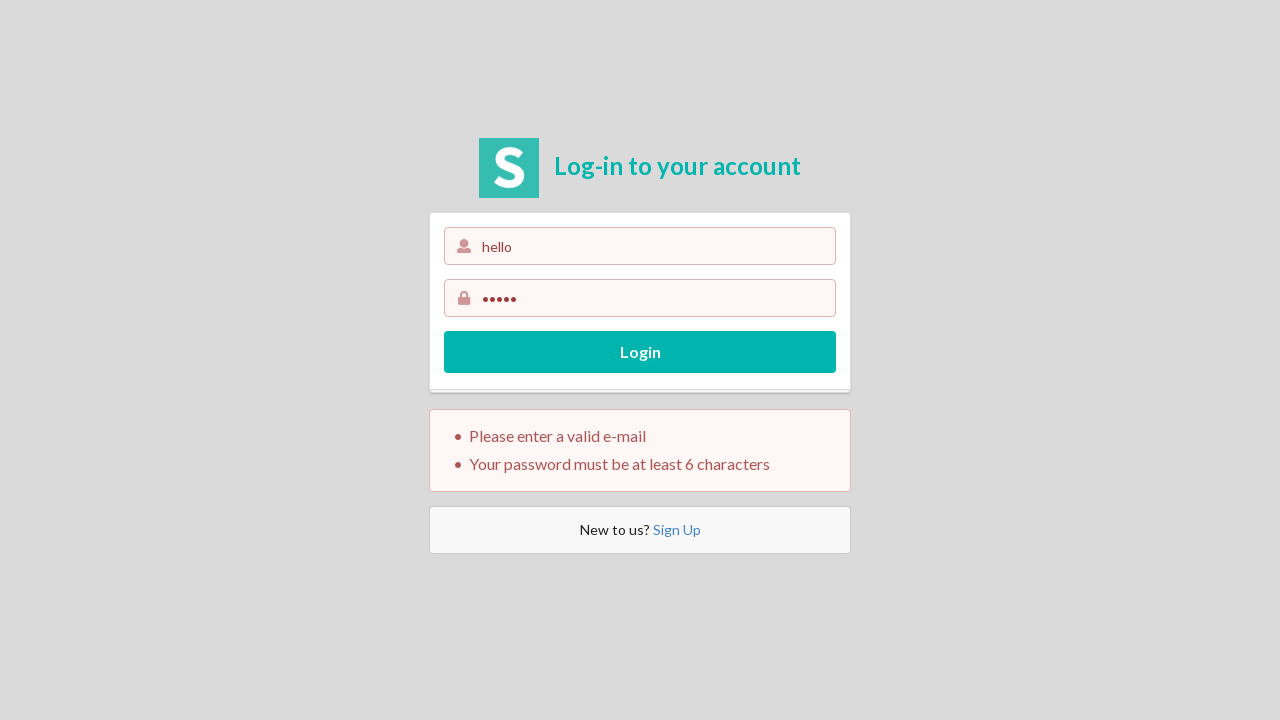

Retrieved error message text content
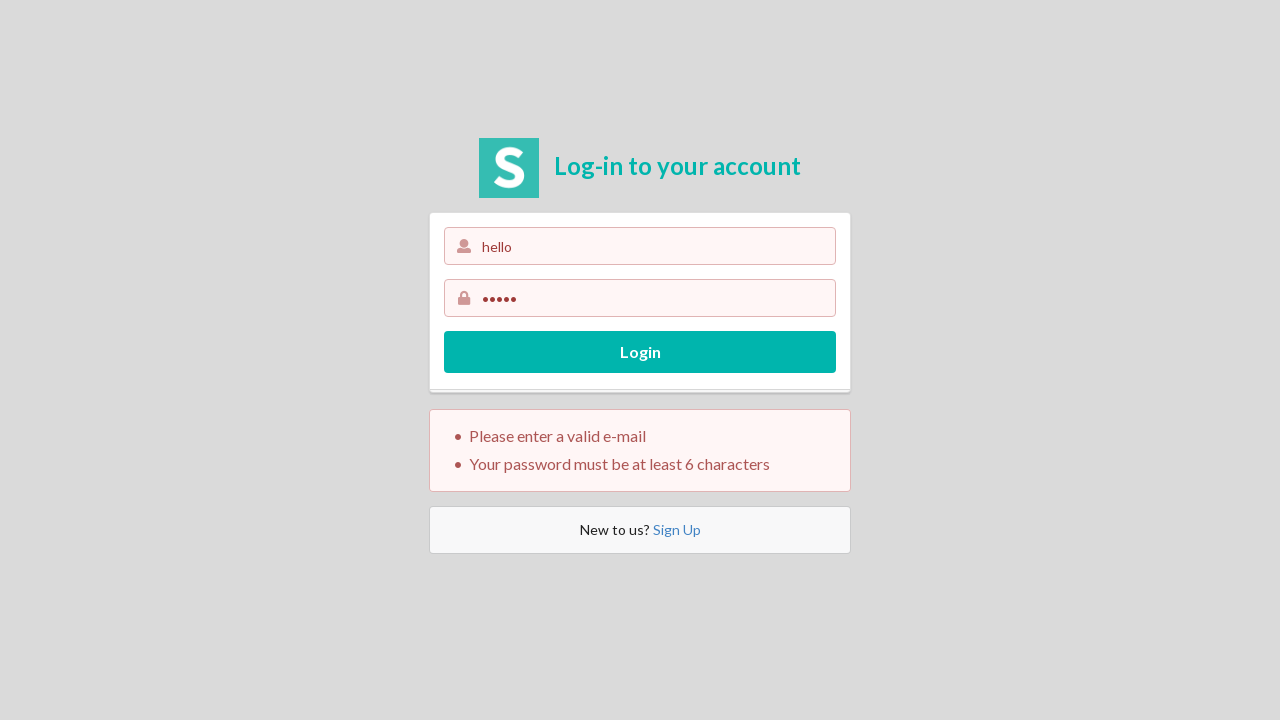

Verified that 'Please enter your e-mail' error is not present
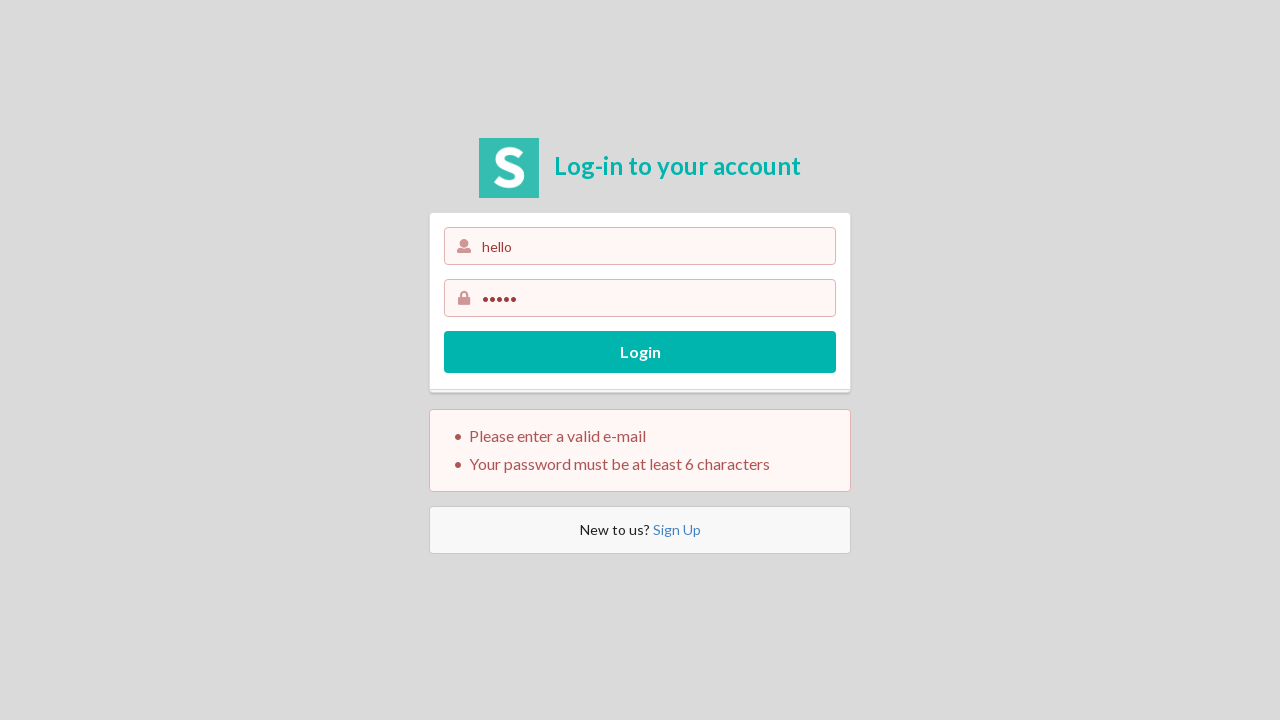

Verified that 'Please enter a valid e-mail' error is present
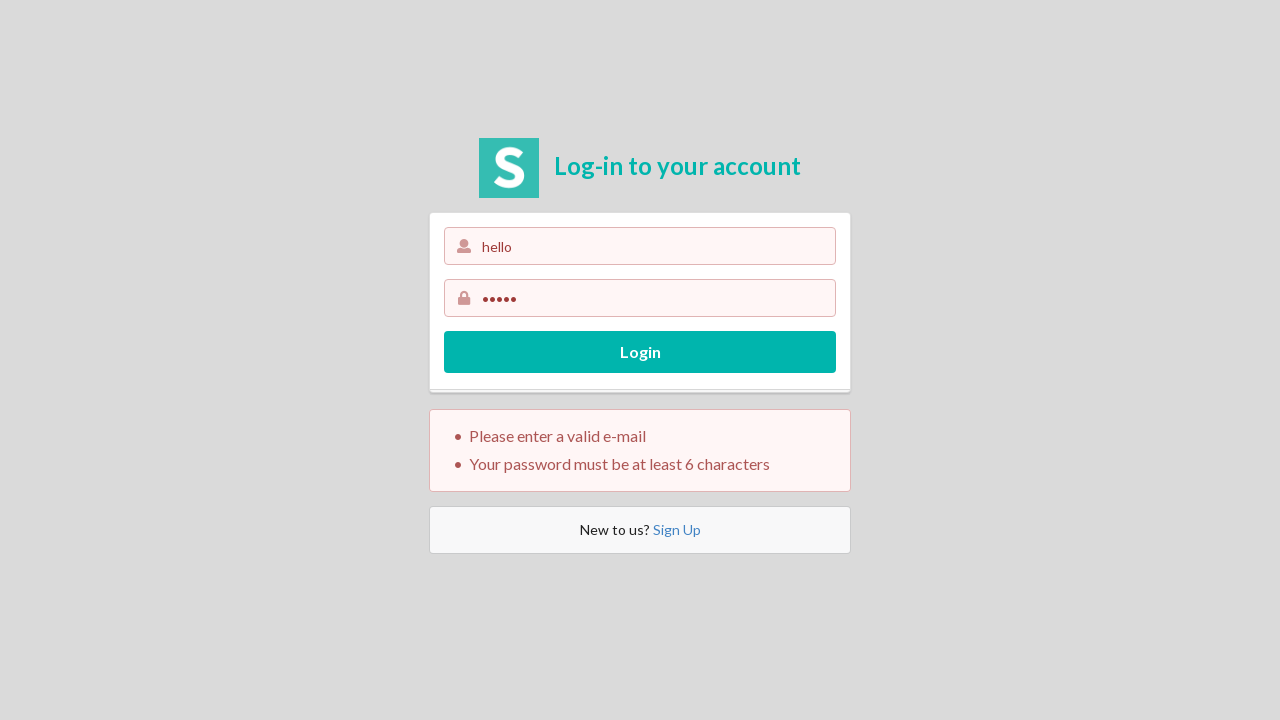

Verified that 'Please enter your password' error is not present
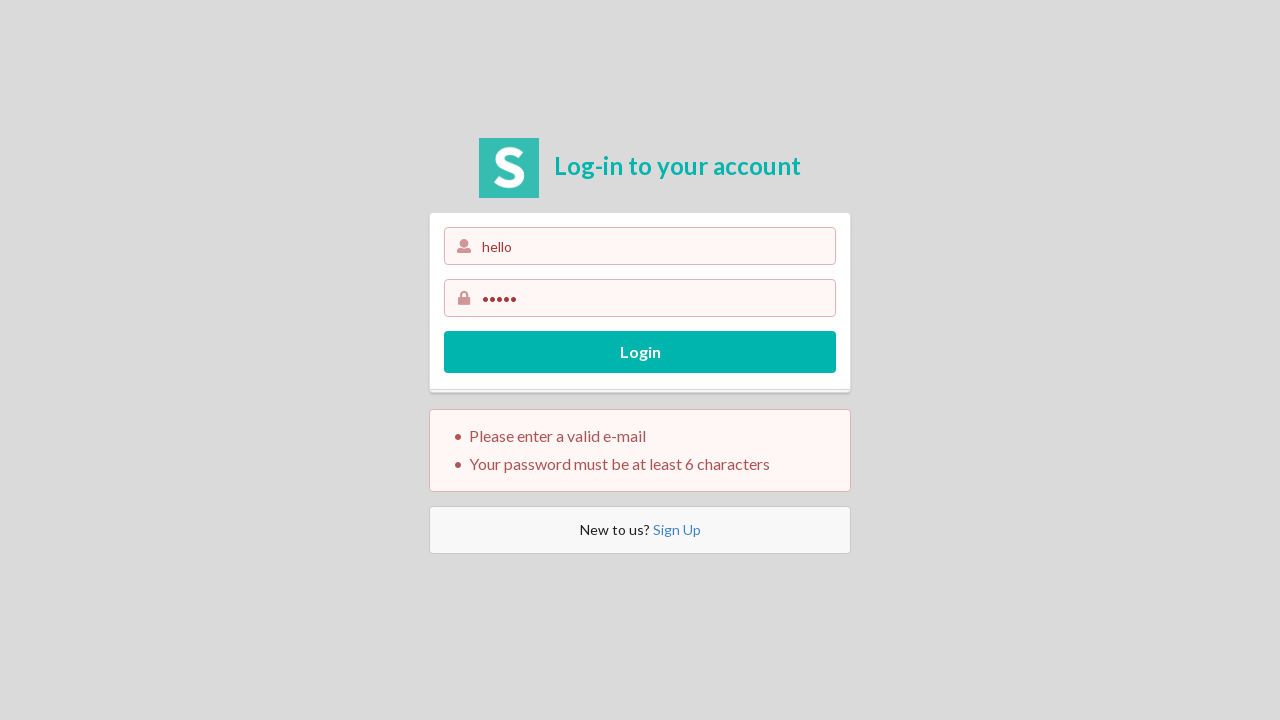

Verified that 'Your password must be at least 6 characters' error is present
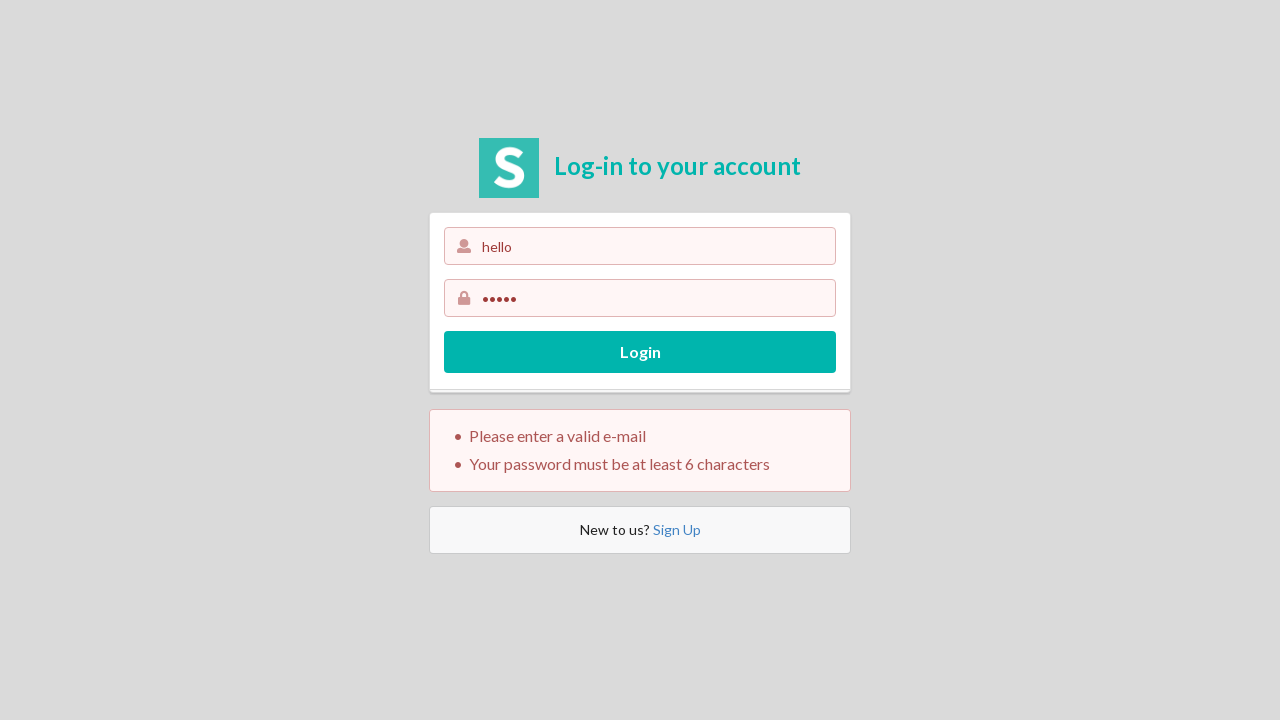

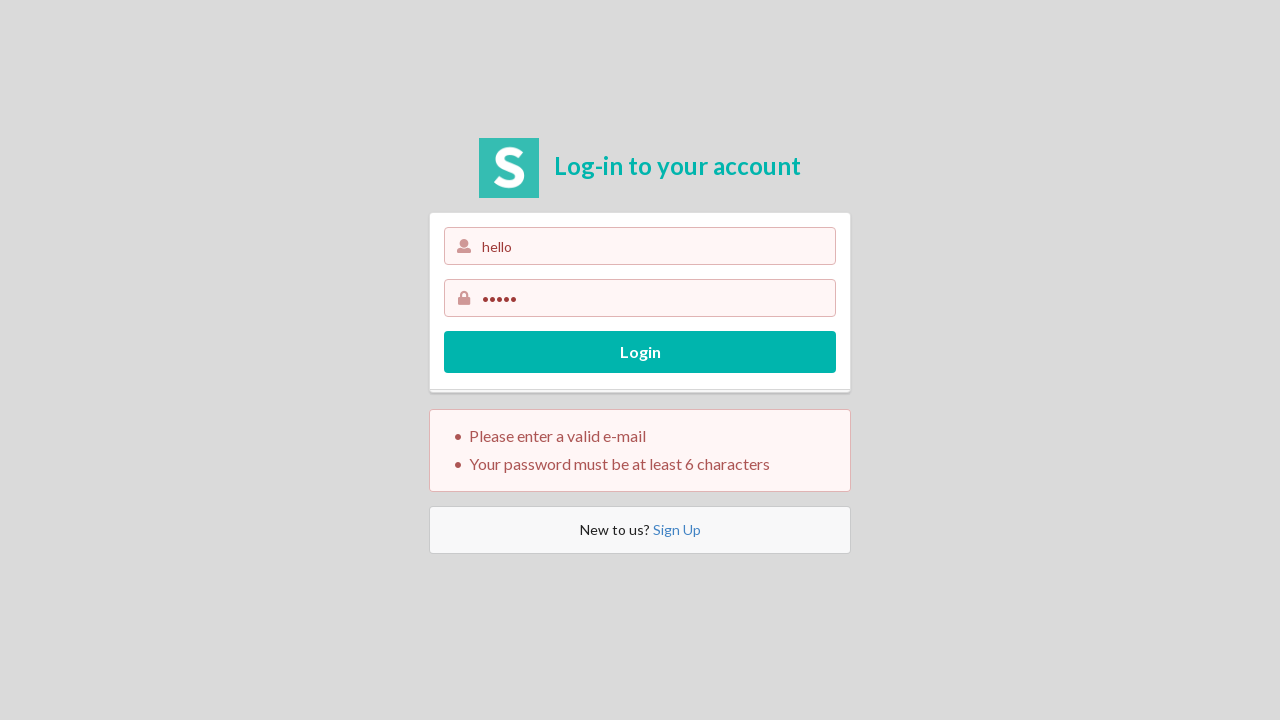